Tests context click (right-click) and double-click interactions on dropdown menus, verifying that the appropriate context menus are displayed after each action.

Starting URL: https://bonigarcia.dev/selenium-webdriver-java/dropdown-menu.html

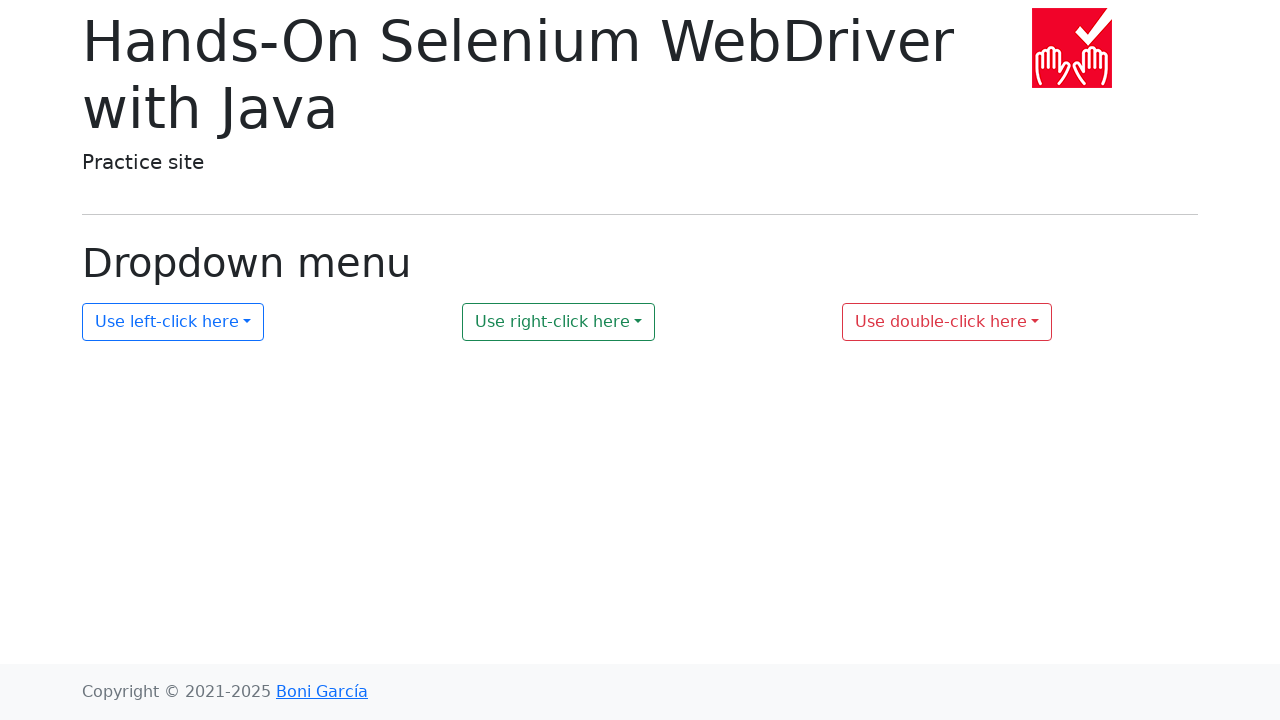

Right-clicked on dropdown 2 to open context menu at (559, 322) on #my-dropdown-2
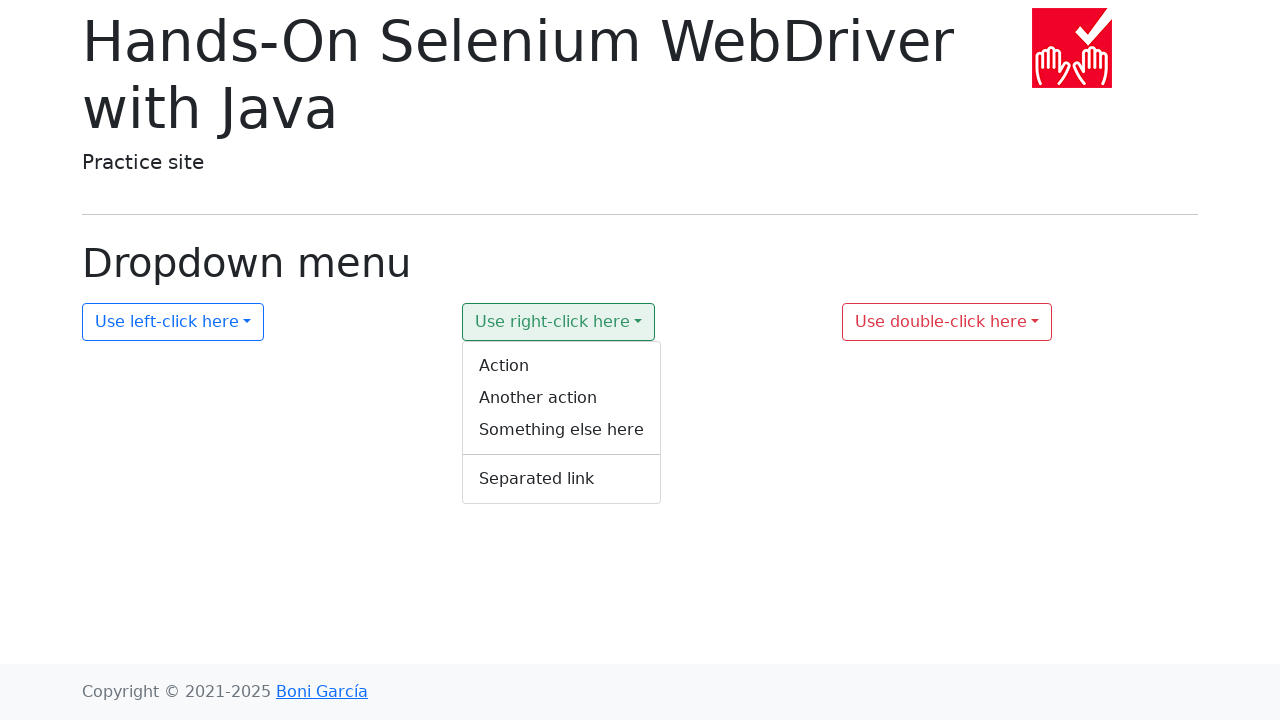

Verified context menu 2 is visible
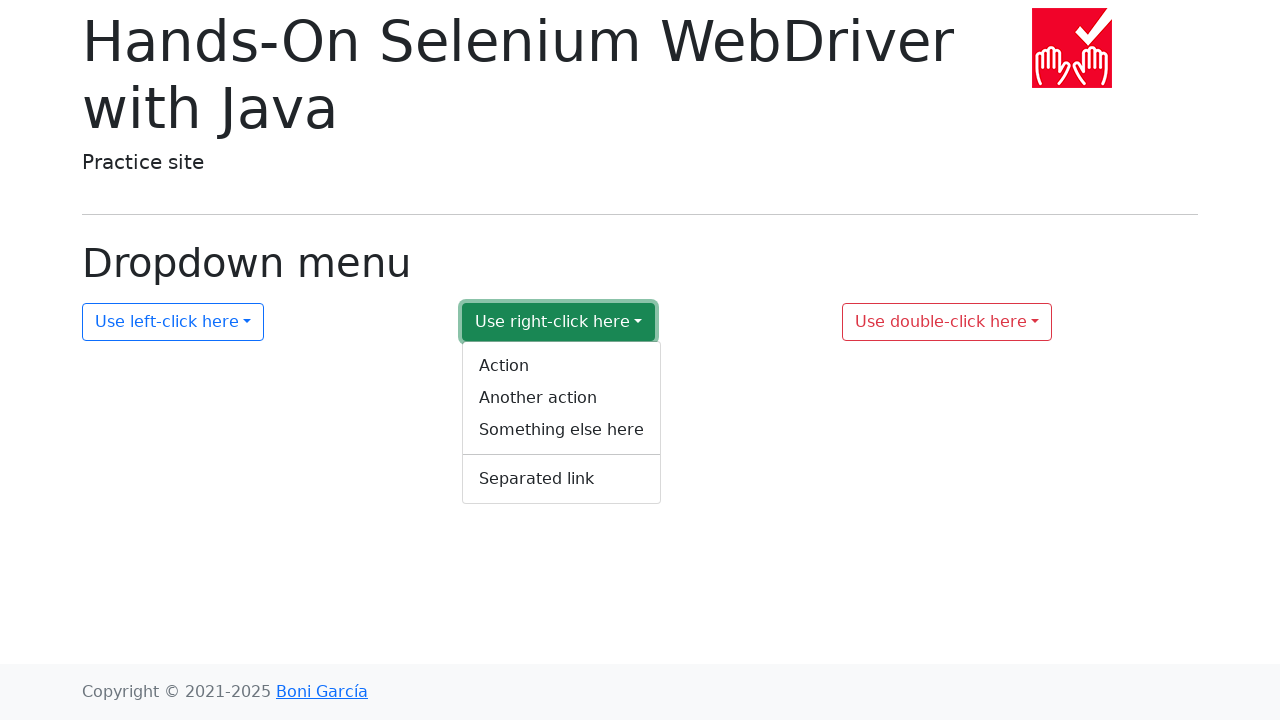

Double-clicked on dropdown 3 at (947, 322) on #my-dropdown-3
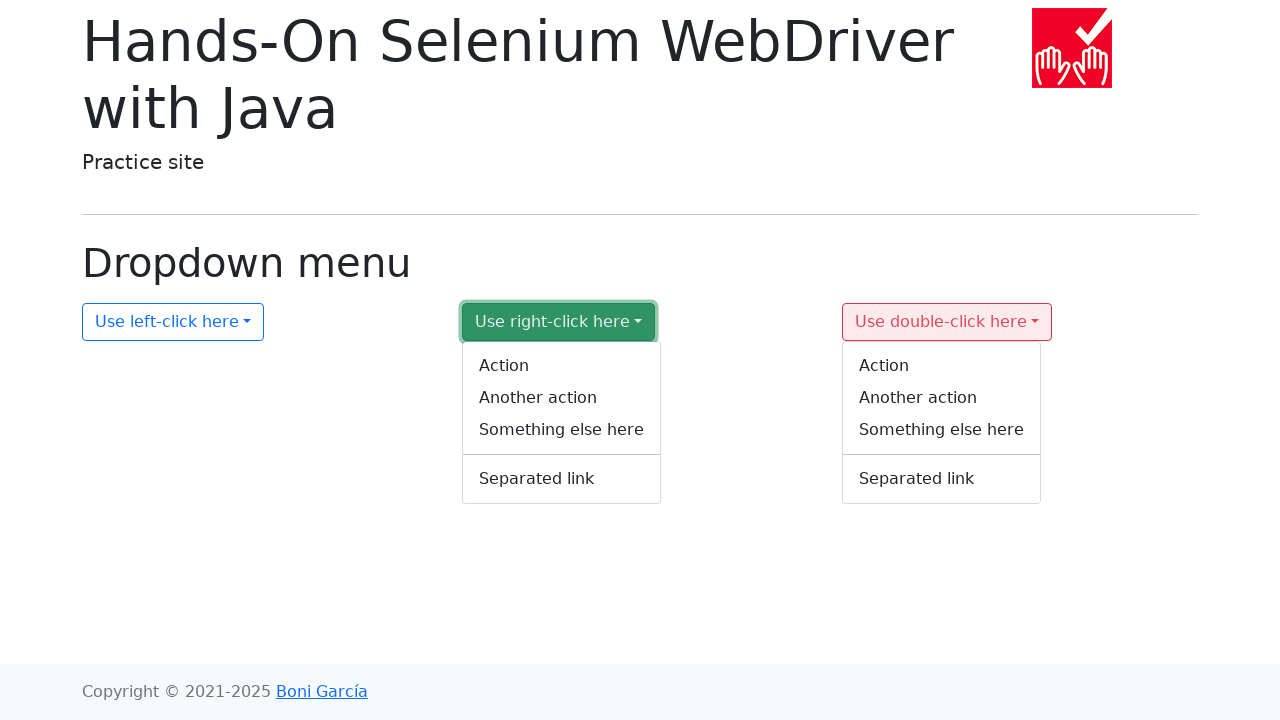

Verified context menu 3 is visible after double-click
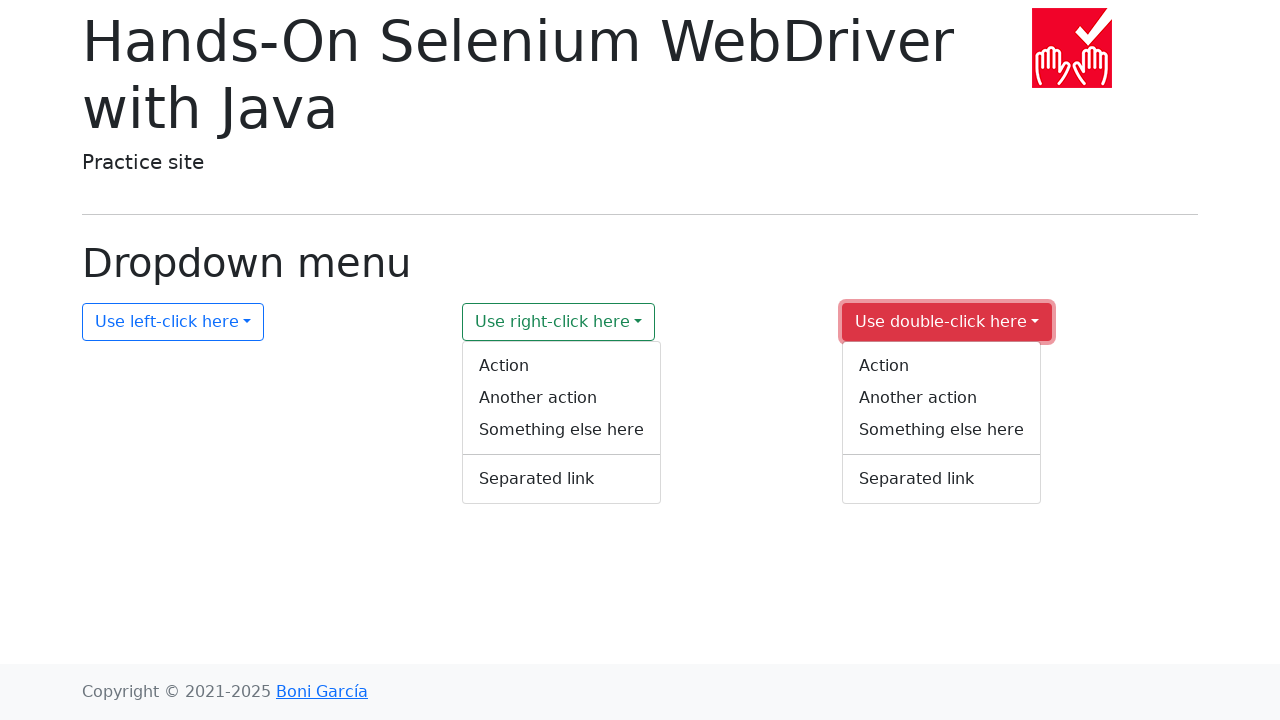

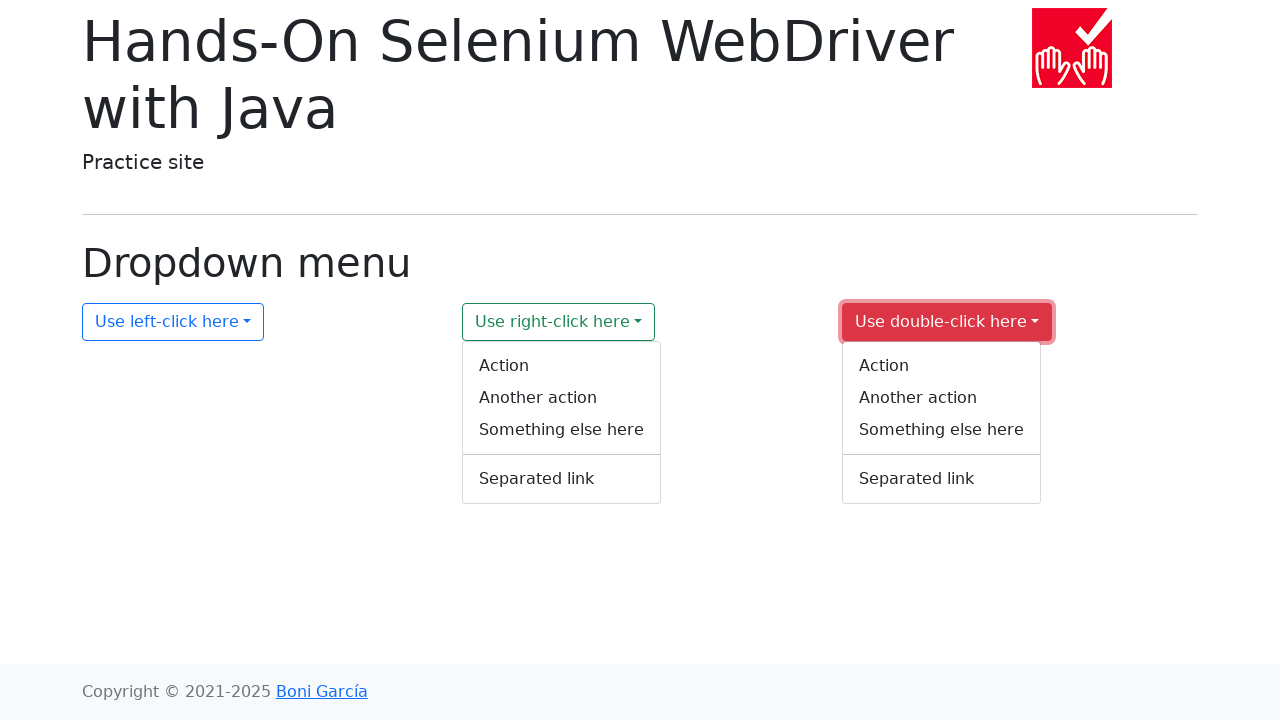